Clicks the 'Add New Appointment' button to open a modal and verifies the 'Submit' button is present in the modal.

Starting URL: https://test-a-pet.vercel.app/

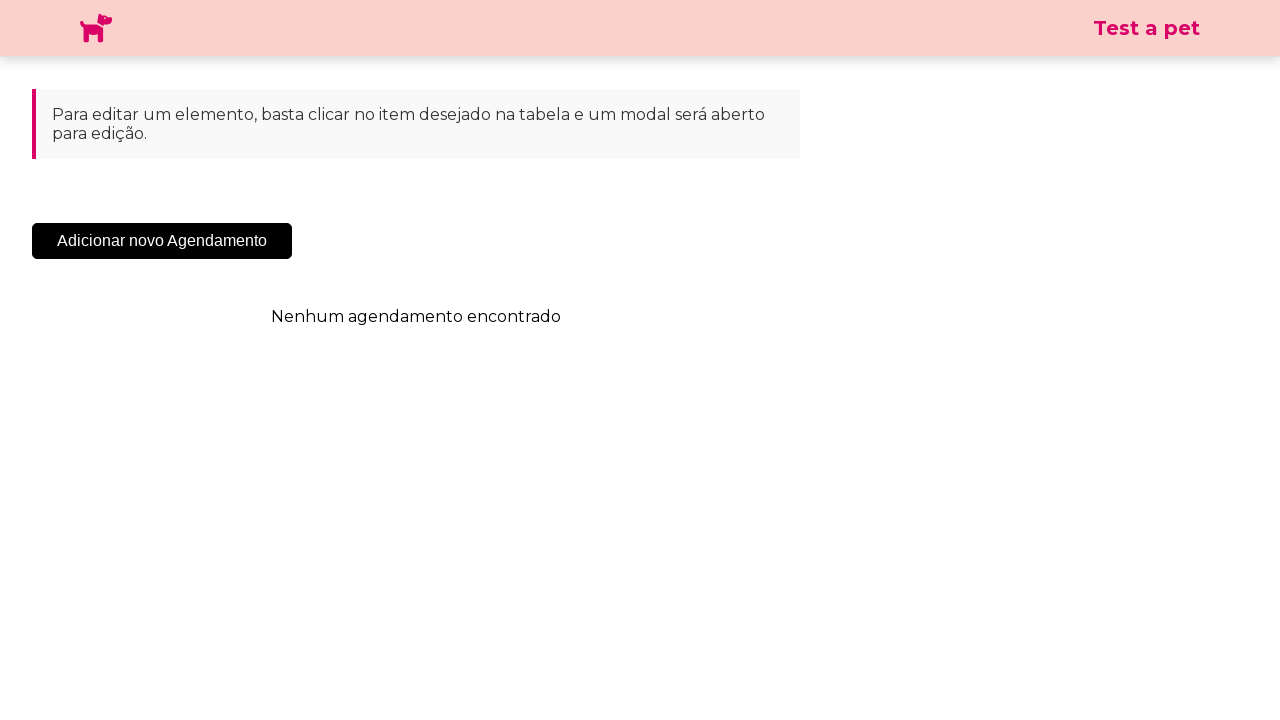

Clicked the 'Add New Appointment' button to open modal at (162, 241) on .sc-cHqXqK.kZzwzX
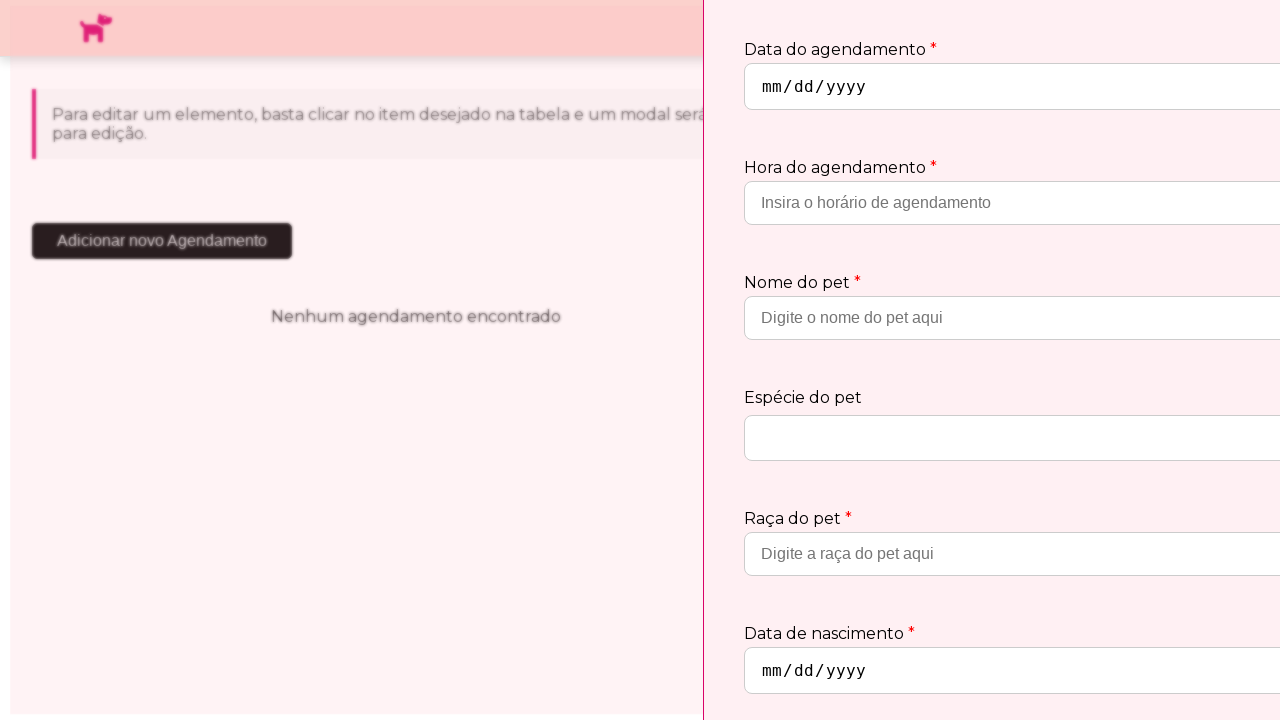

Waited for 'Submit' button to be present in modal
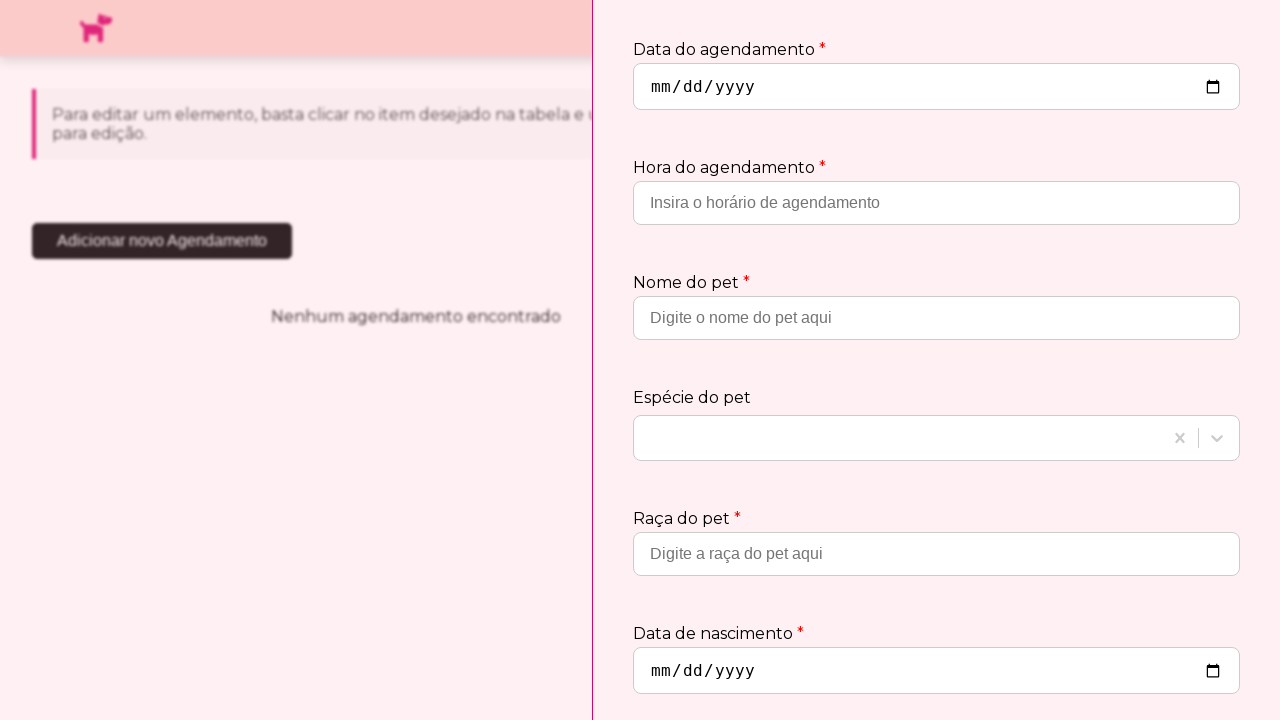

Verified 'Submit' button is visible in the modal
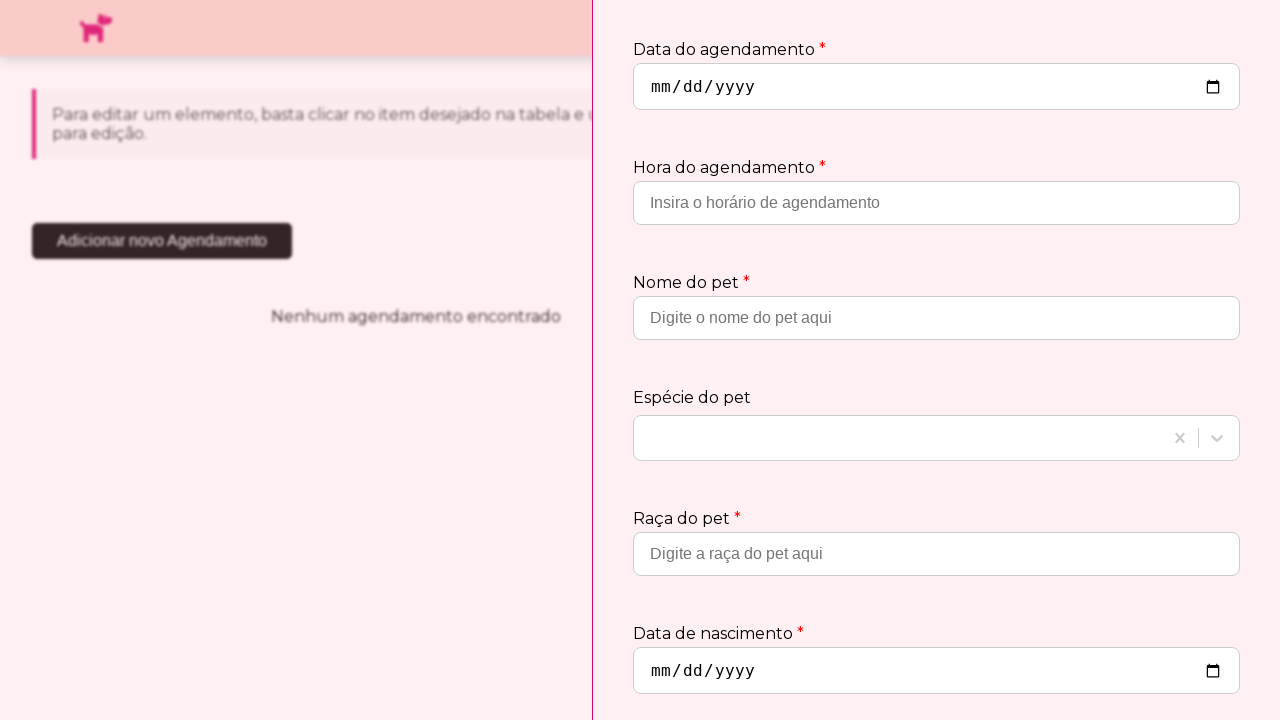

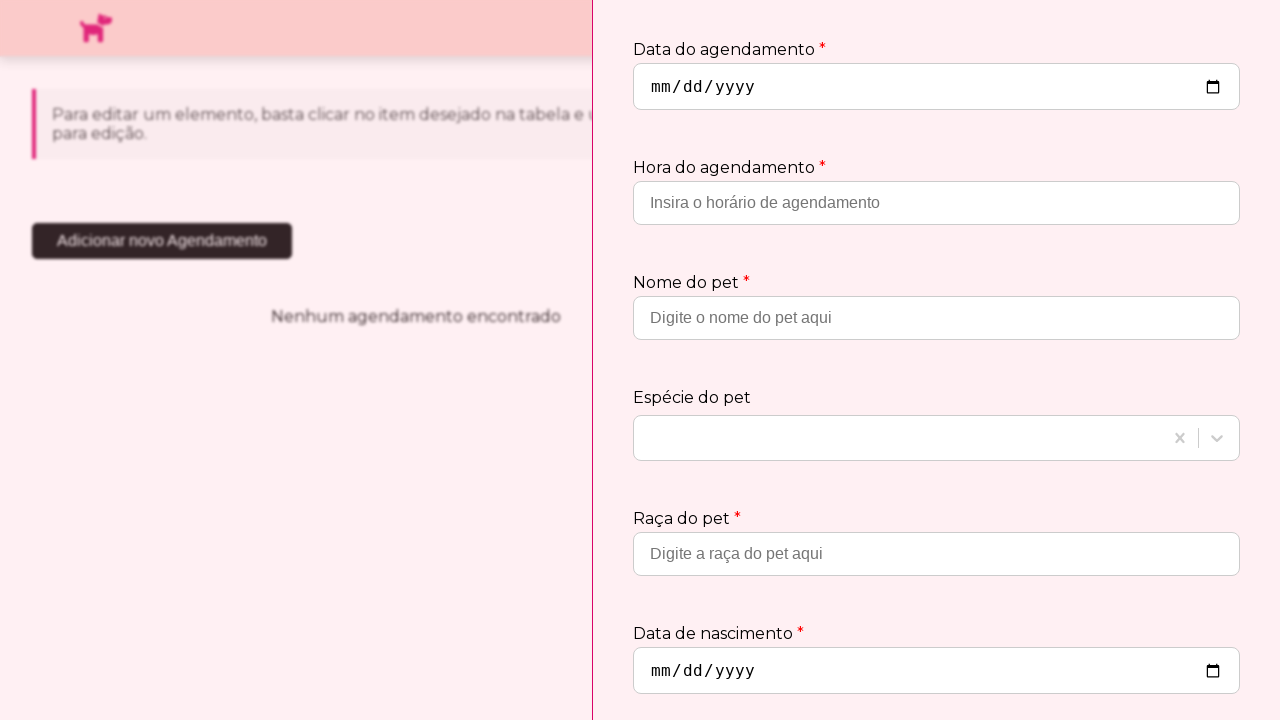